Tests that clicking the "Sign in" link navigates to the login page and verifies the login page loads correctly.

Starting URL: https://jhu-oose-f24.github.io/Team-SuperSurveyors/#/signup

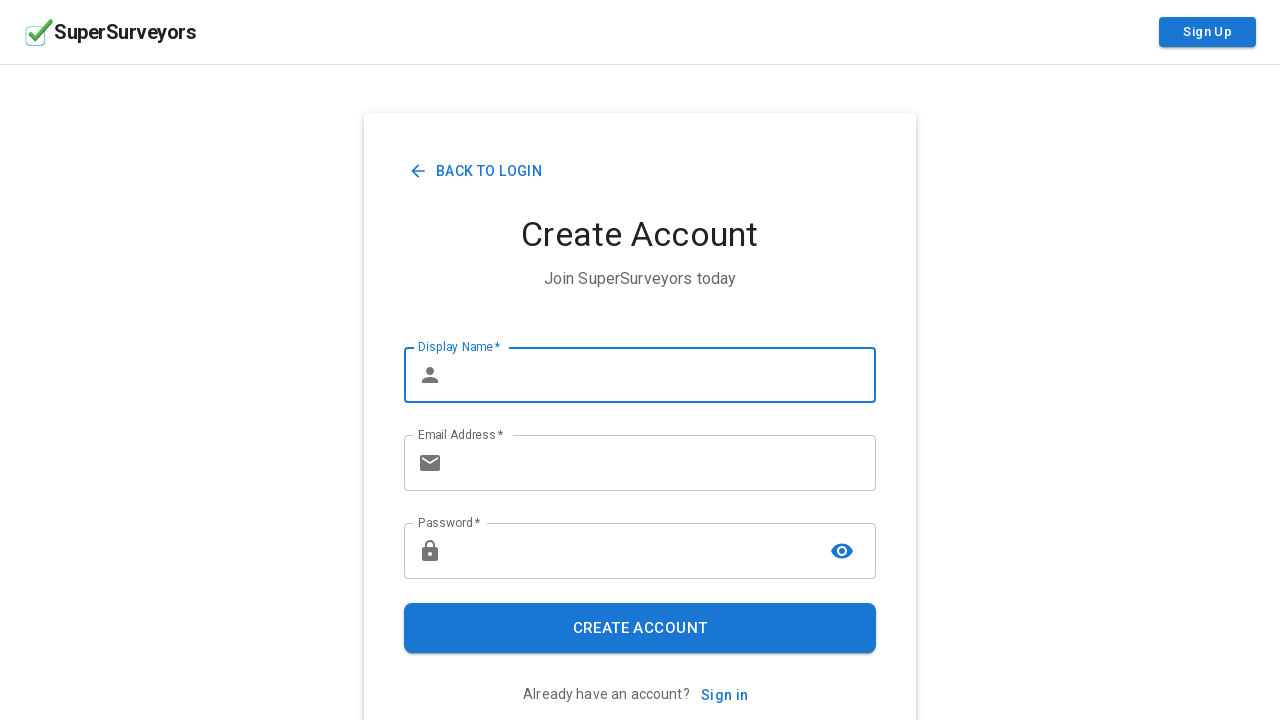

Clicked the 'Sign in' button on signup page at (725, 696) on xpath=//button[contains(text(), 'Sign in')]
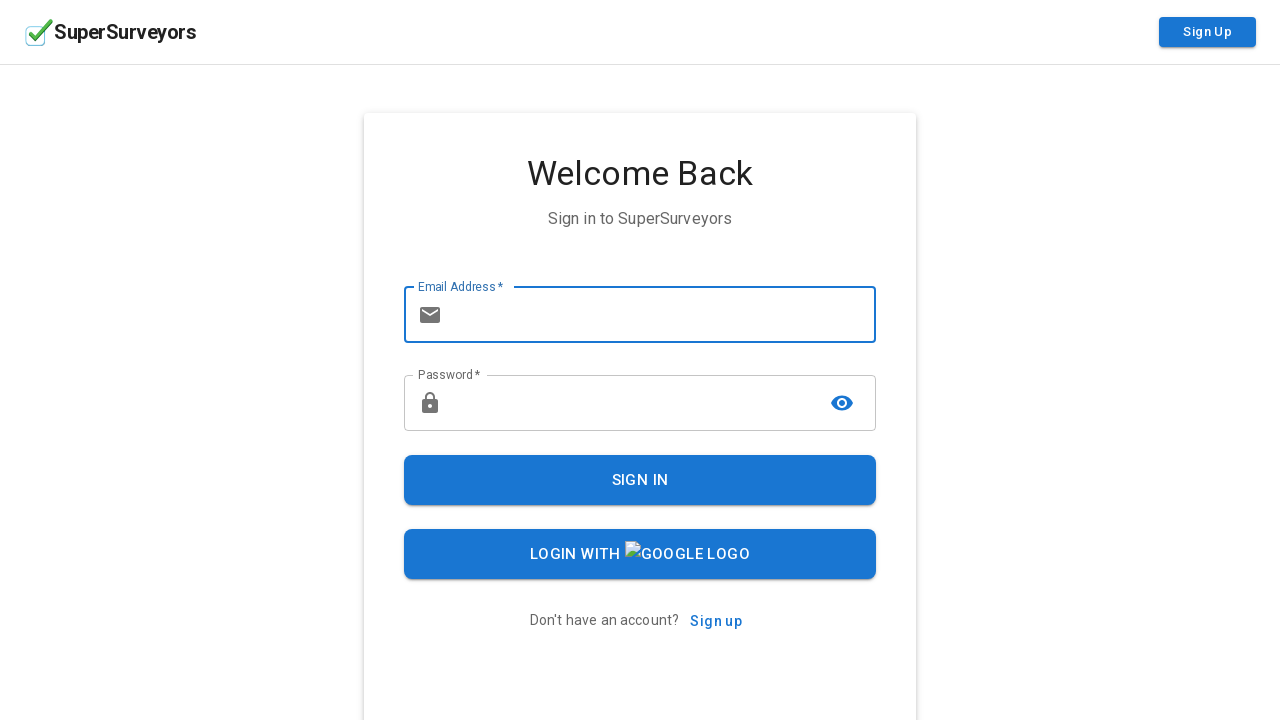

Navigated to login page
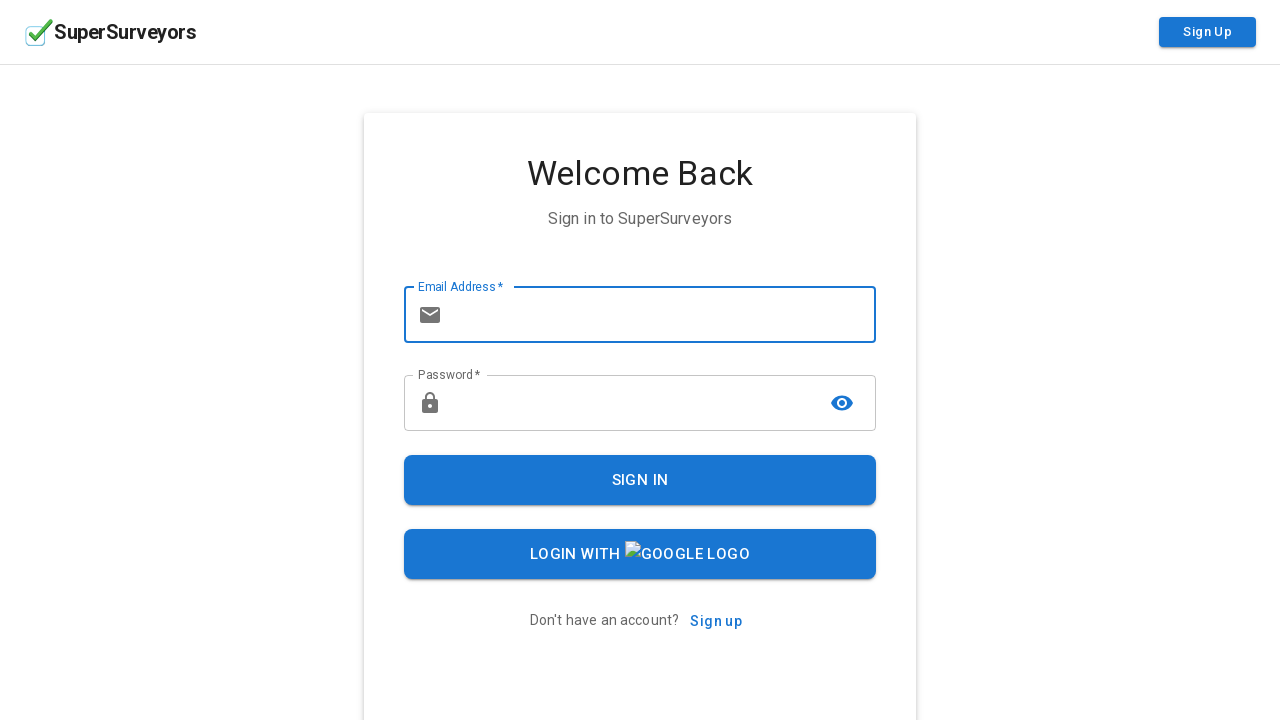

Login page header 'Welcome Back' is displayed
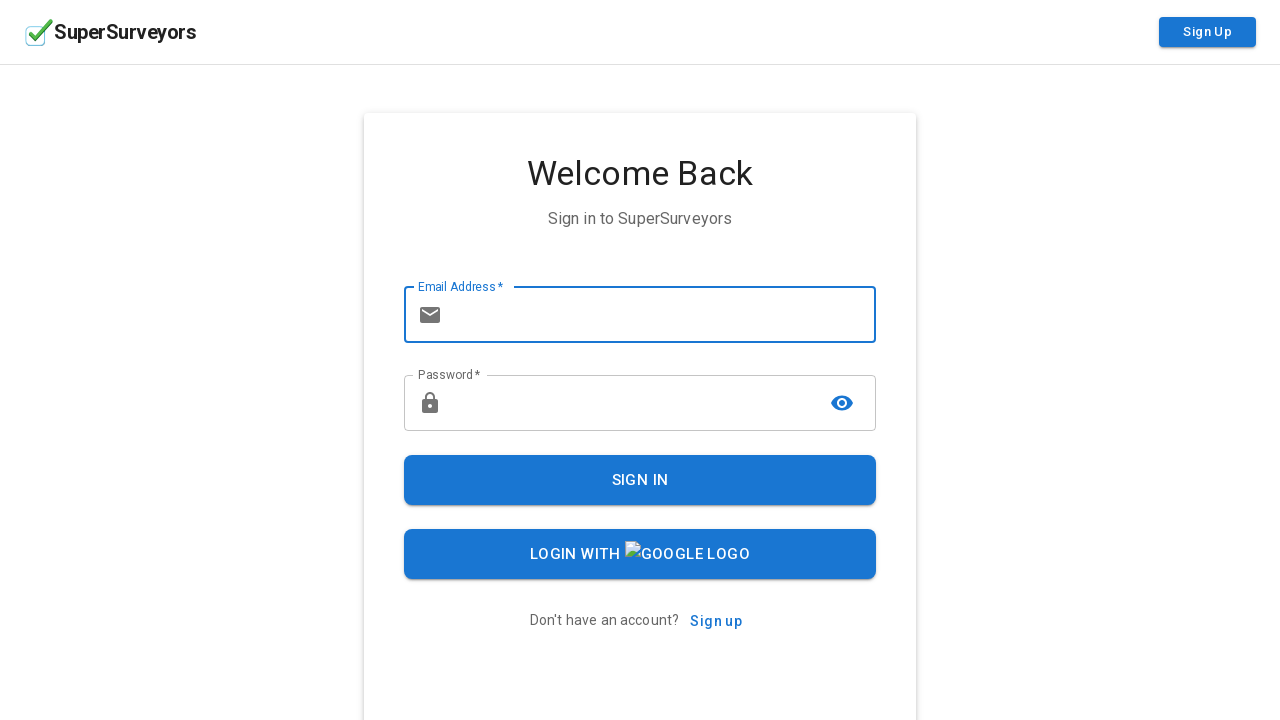

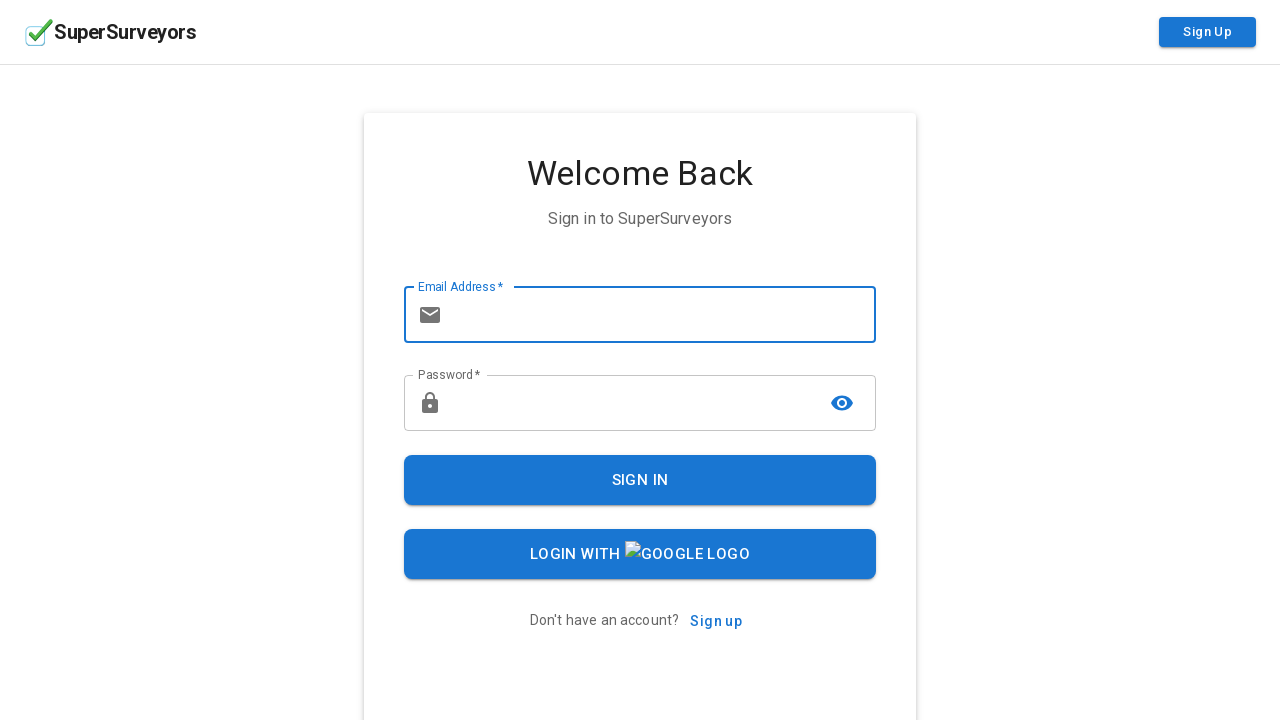